Navigates to Hepsiburada homepage and waits for page to load (screenshot functionality removed as it's just verification)

Starting URL: https://hepsiburada.com

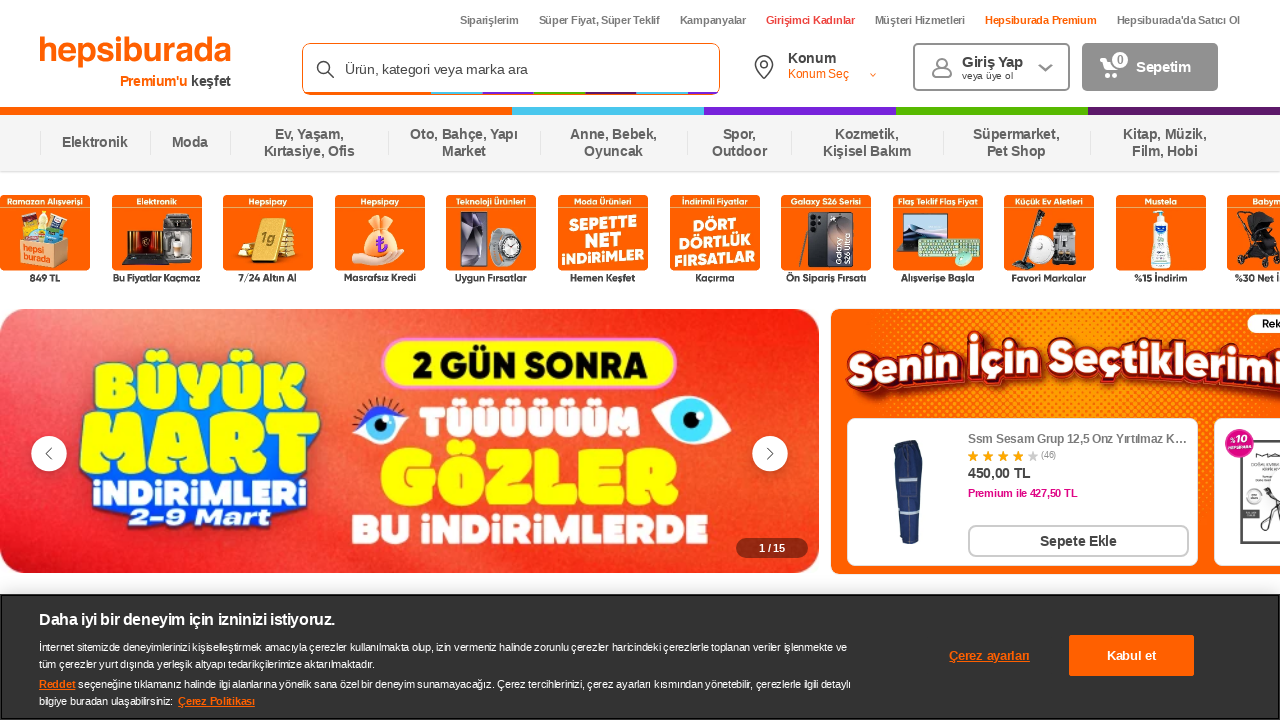

Waited for page to reach domcontentloaded state
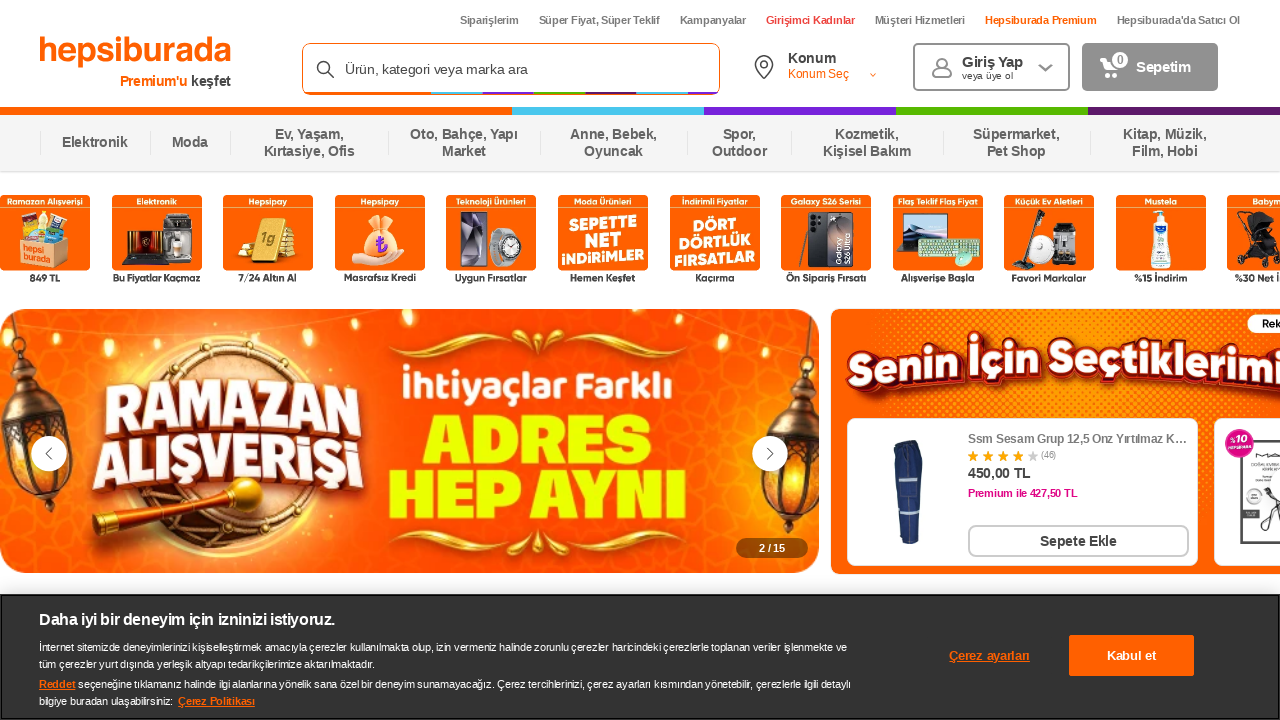

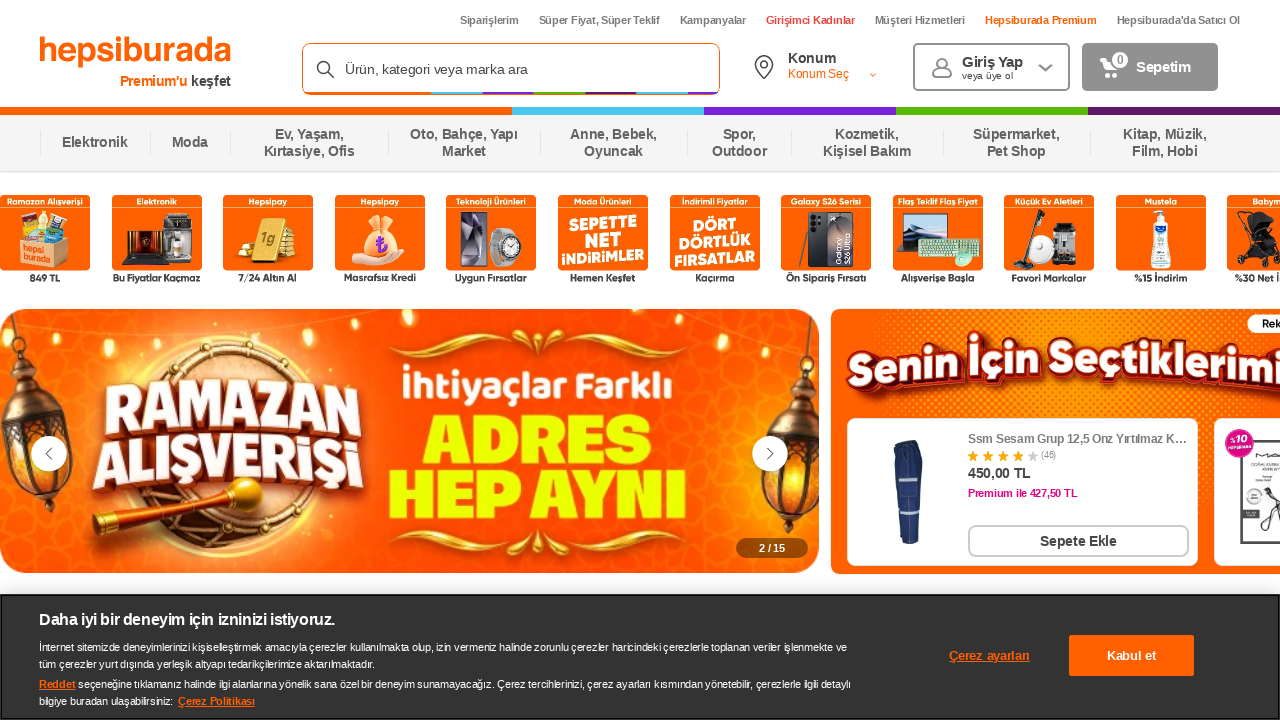